Tests a mortgage calculator by navigating through menu options, filling in various mortgage parameters (home value, down payment, loan amount, interest rate, loan term, taxes, insurance), and submitting the calculation.

Starting URL: https://www.mortgagecalculator.org/

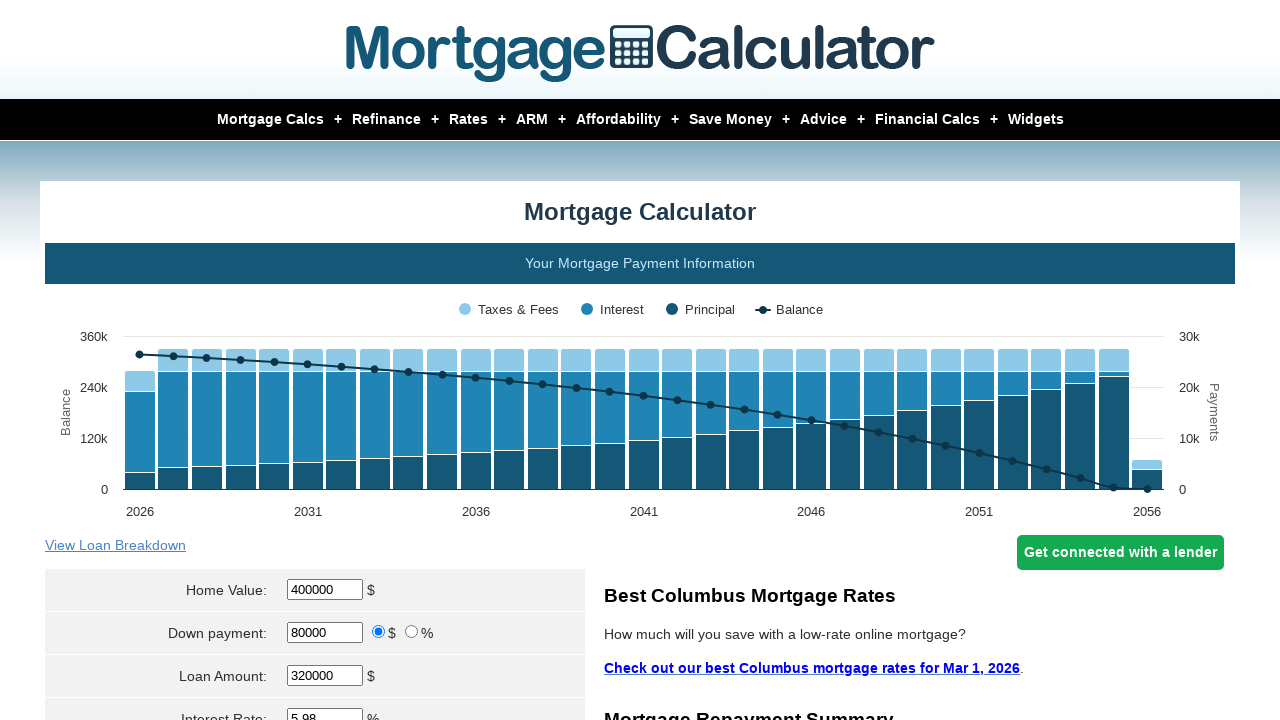

Hovered over 'Mortgage Calcs' menu at (270, 120) on xpath=//*[contains(text(),'Mortgage Calcs')]
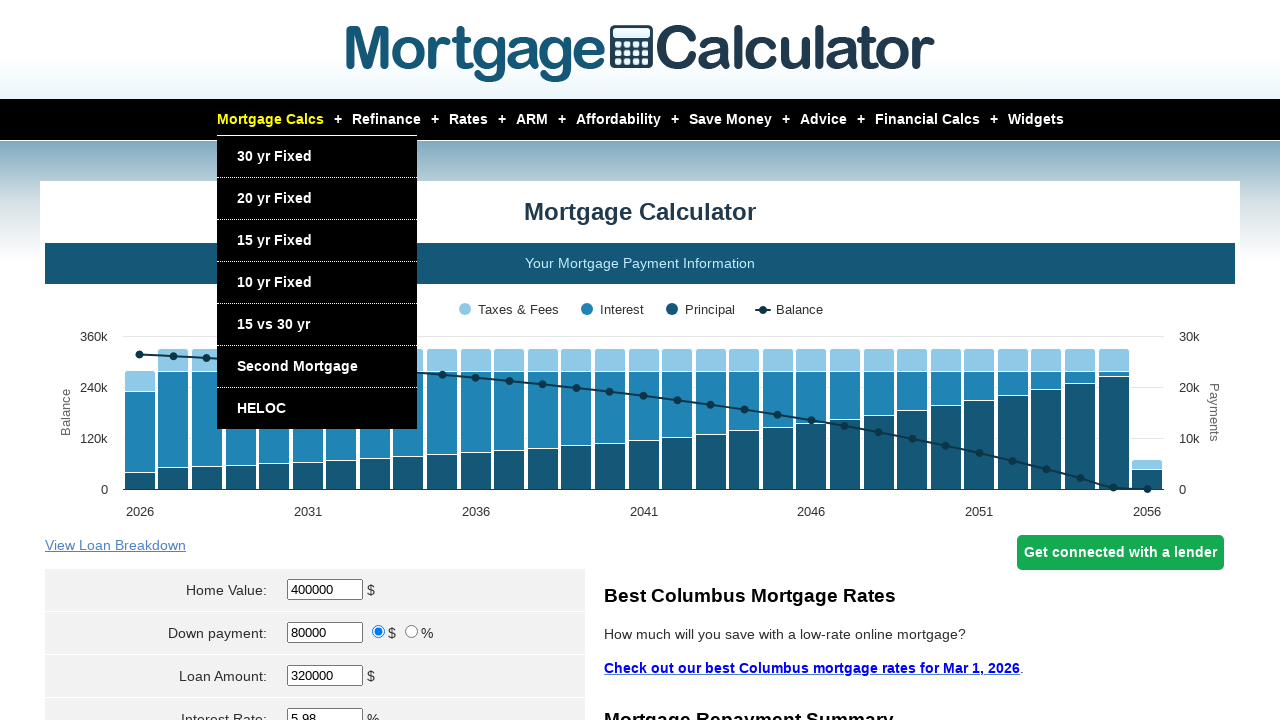

Clicked on '30 yr Fixed' submenu option at (274, 156) on xpath=//*[contains(text(),'30 yr Fixed')]
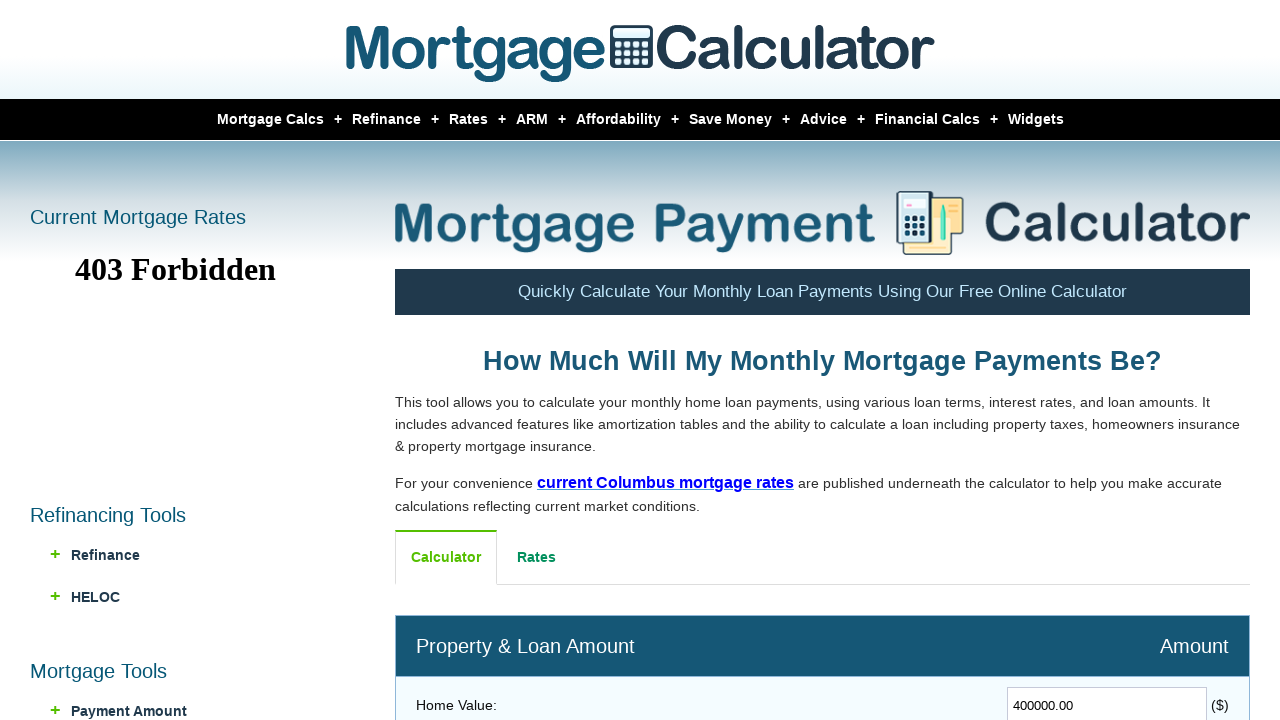

Navigated back to main page
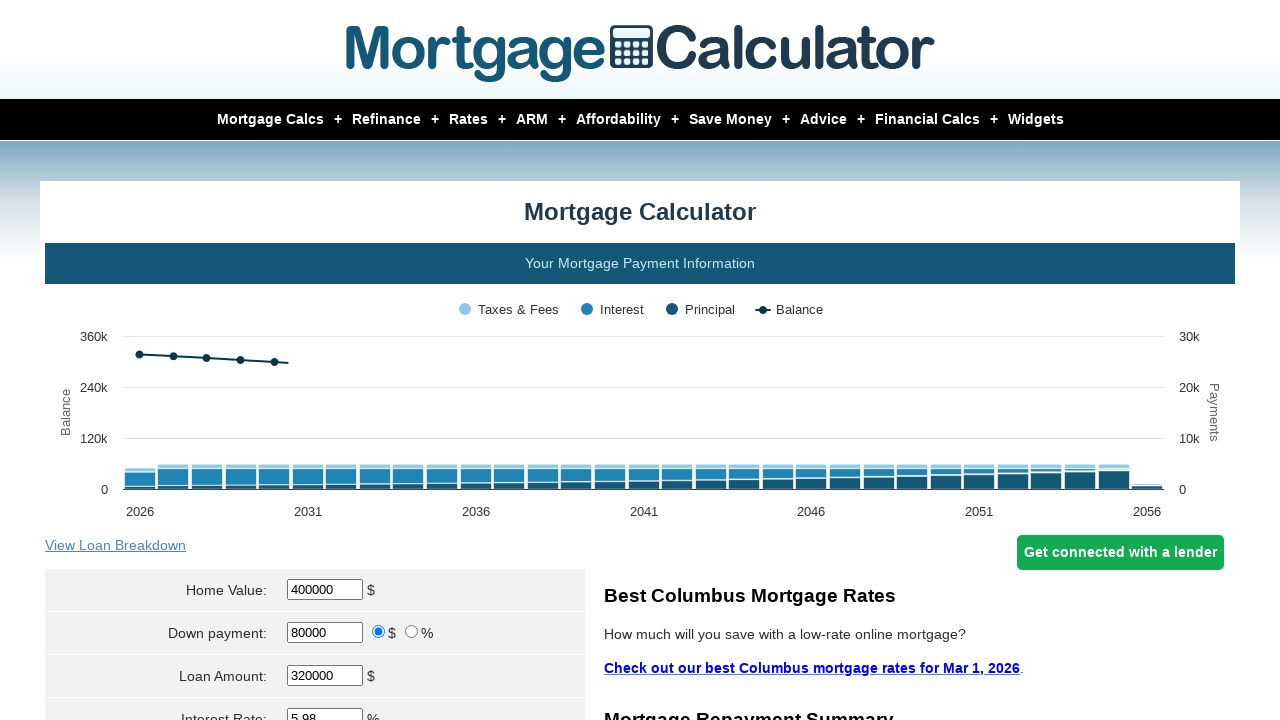

Cleared home value field on #homeval
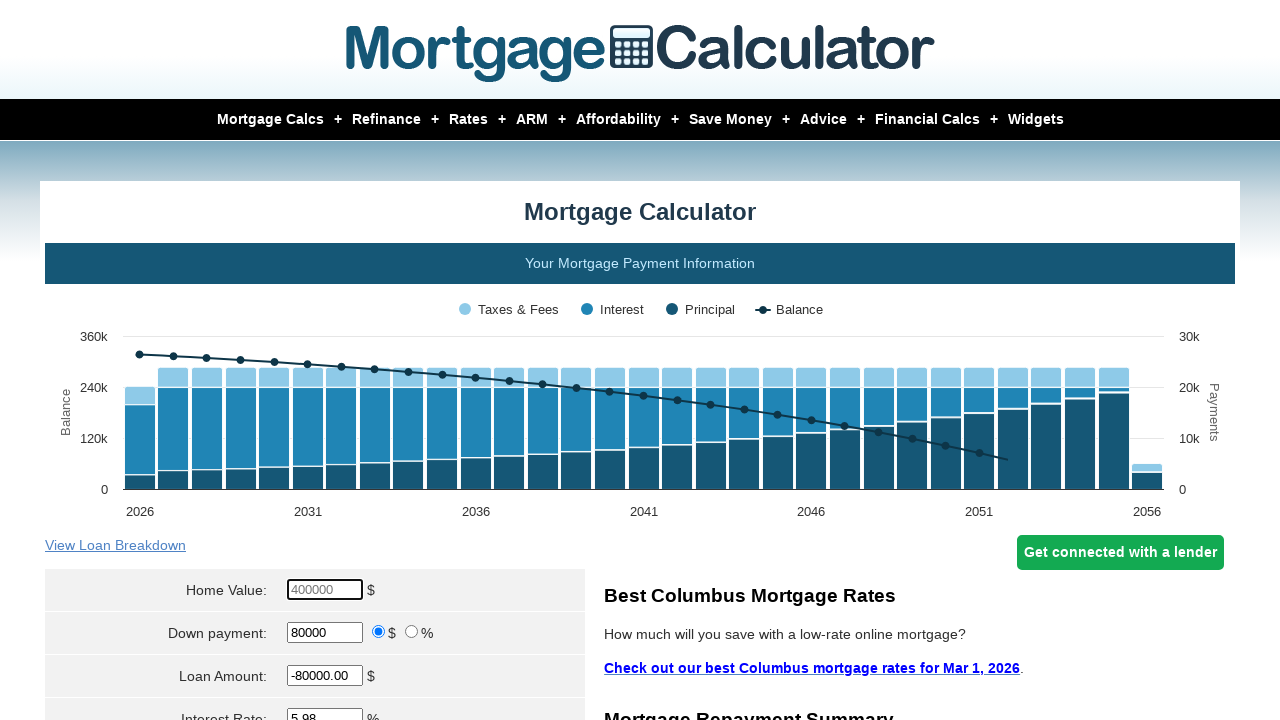

Filled home value field with $250,000.50 on #homeval
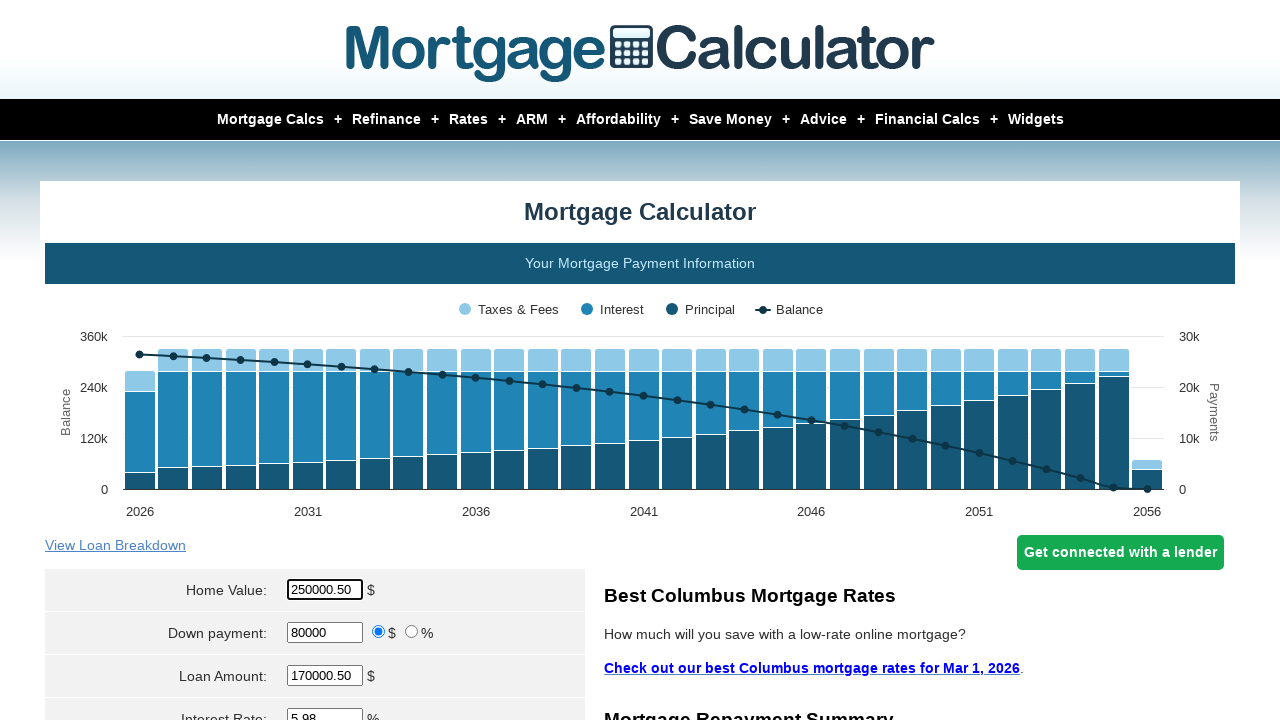

Selected percent radio button for down payment type at (412, 632) on input[name='param[downpayment_type]'][value='percent']
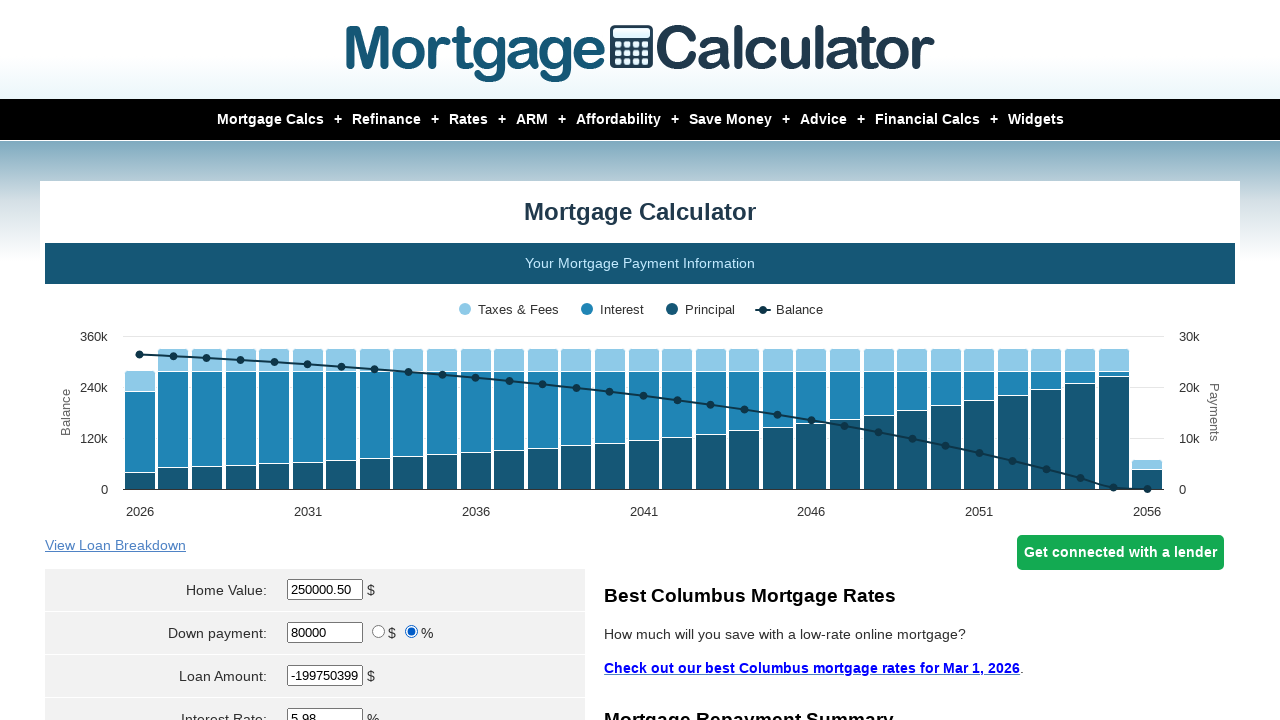

Cleared down payment field on #downpayment
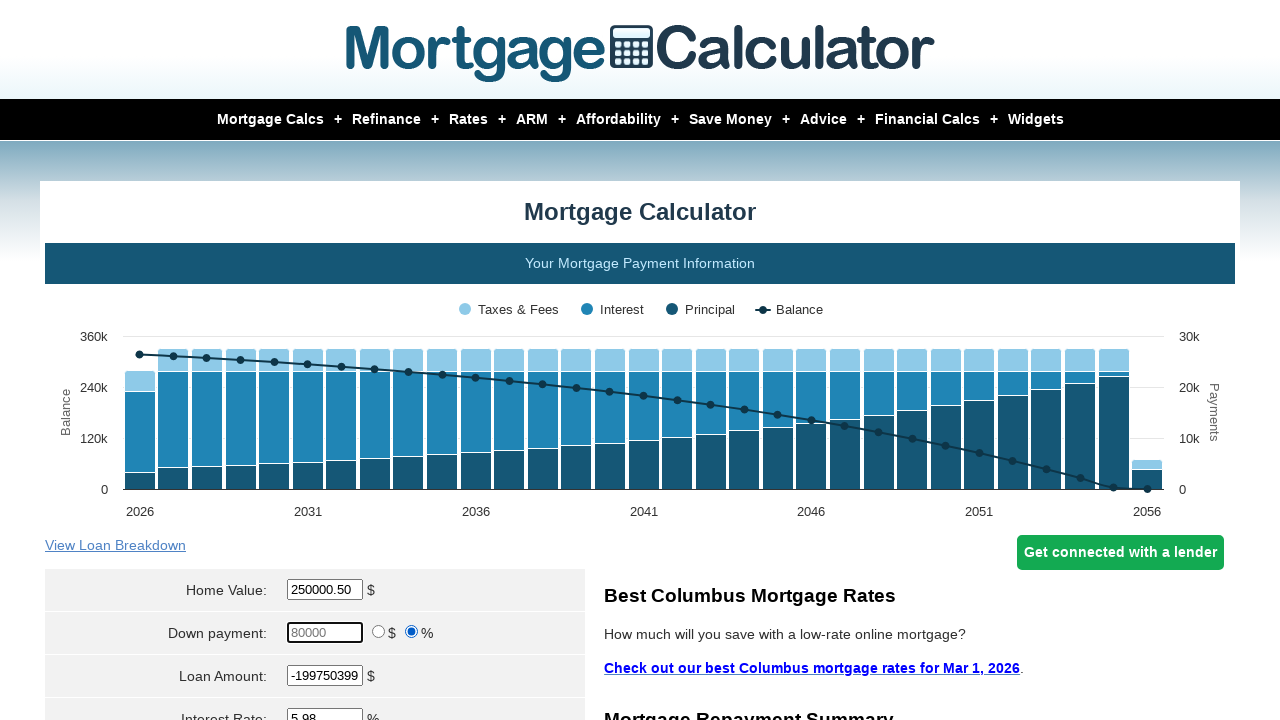

Filled down payment field with $50,000.00 on #downpayment
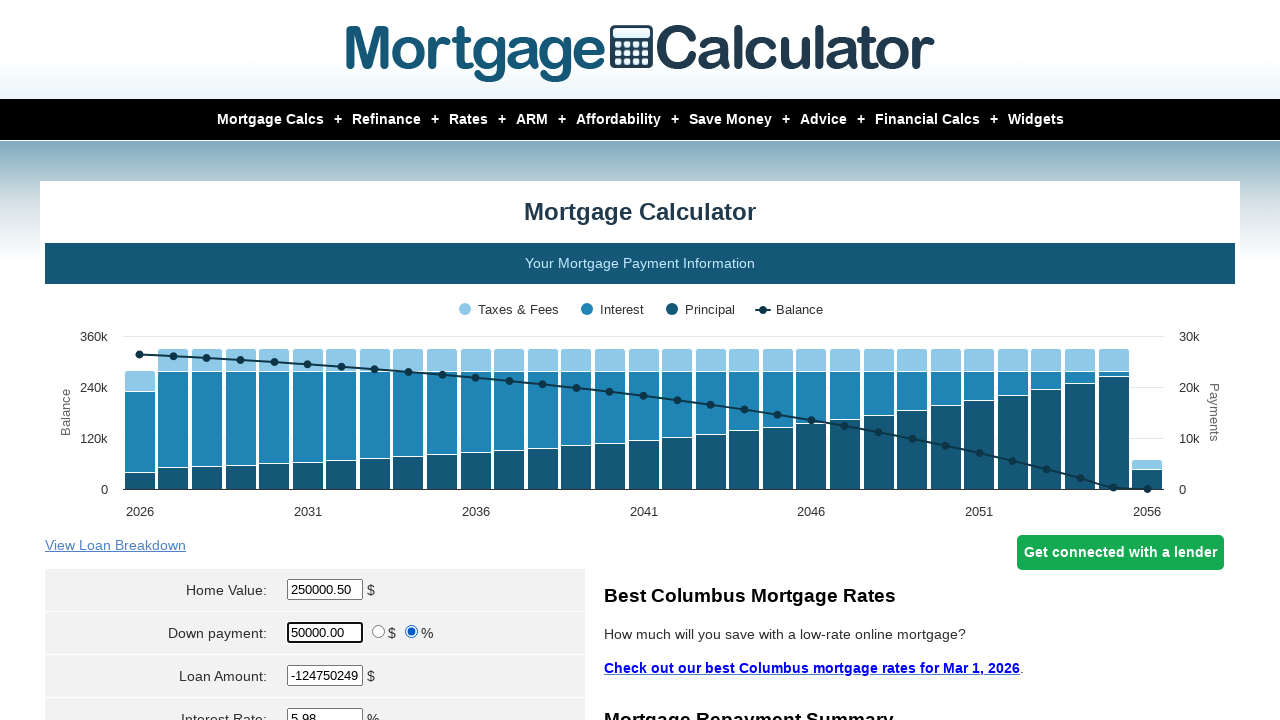

Cleared loan amount field on #loanamt
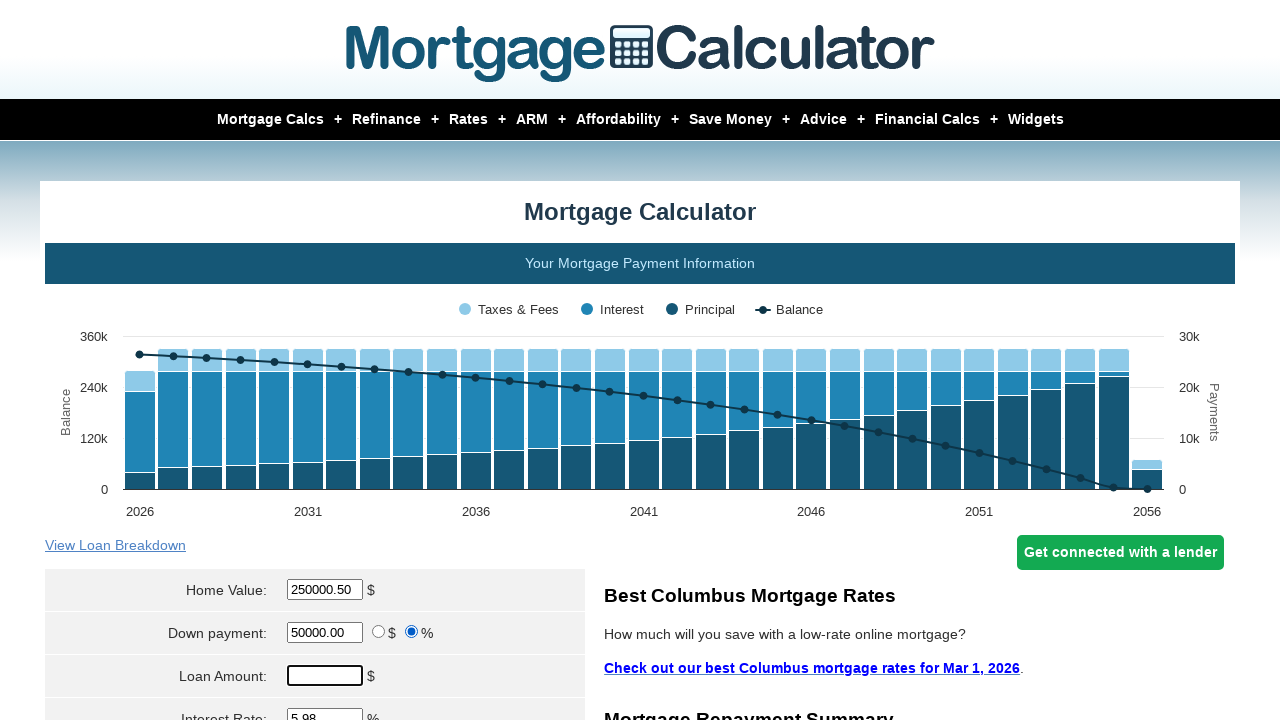

Filled loan amount field with $150,000.00 on #loanamt
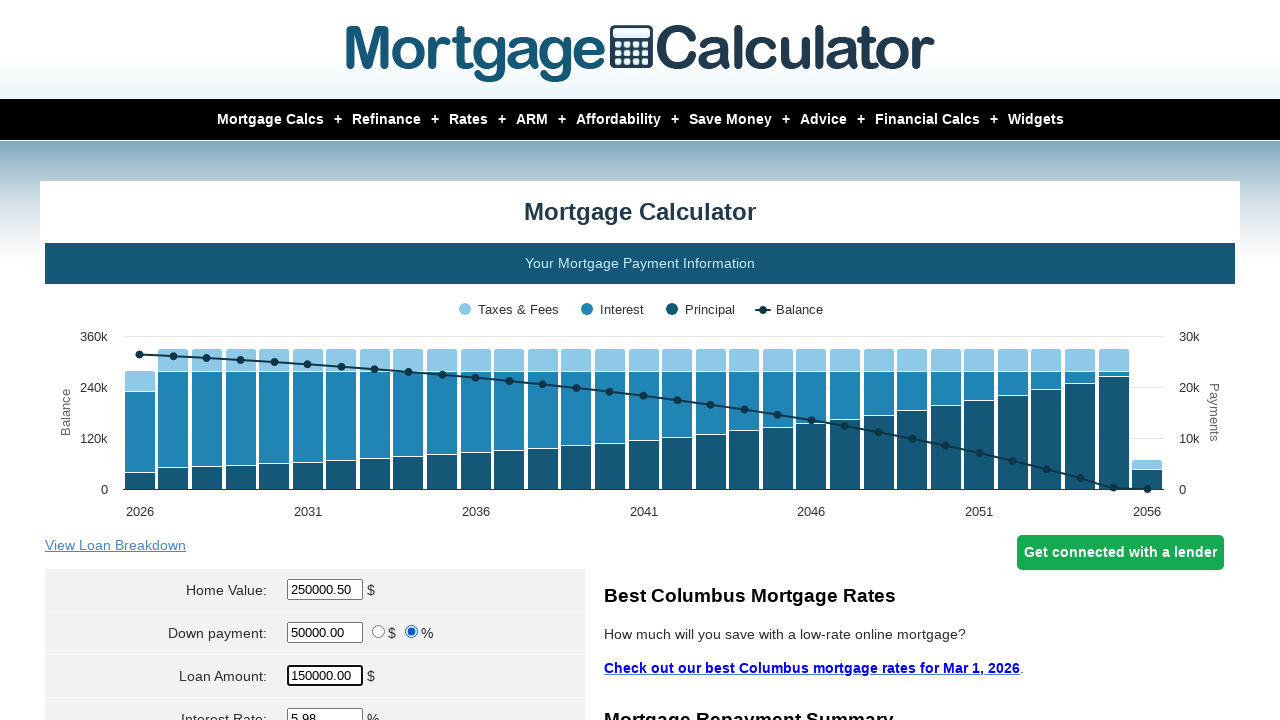

Cleared interest rate field on #intrstsrate
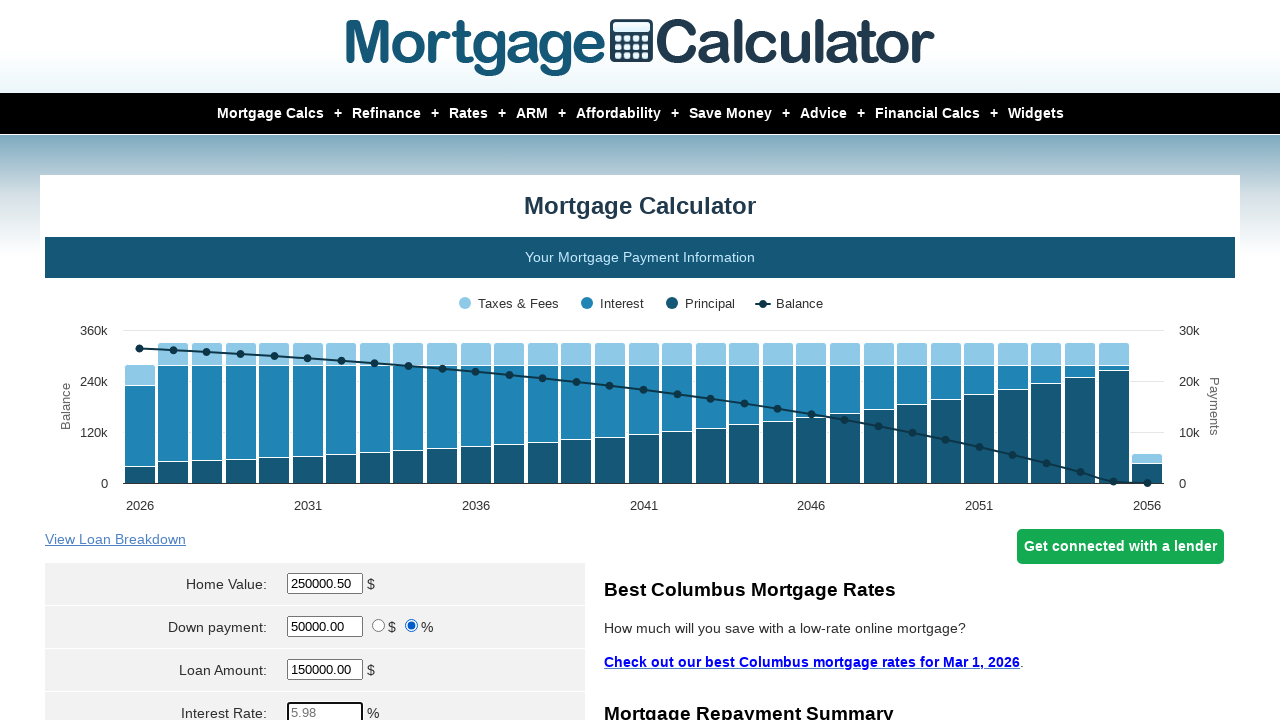

Filled interest rate field with 5.1% on #intrstsrate
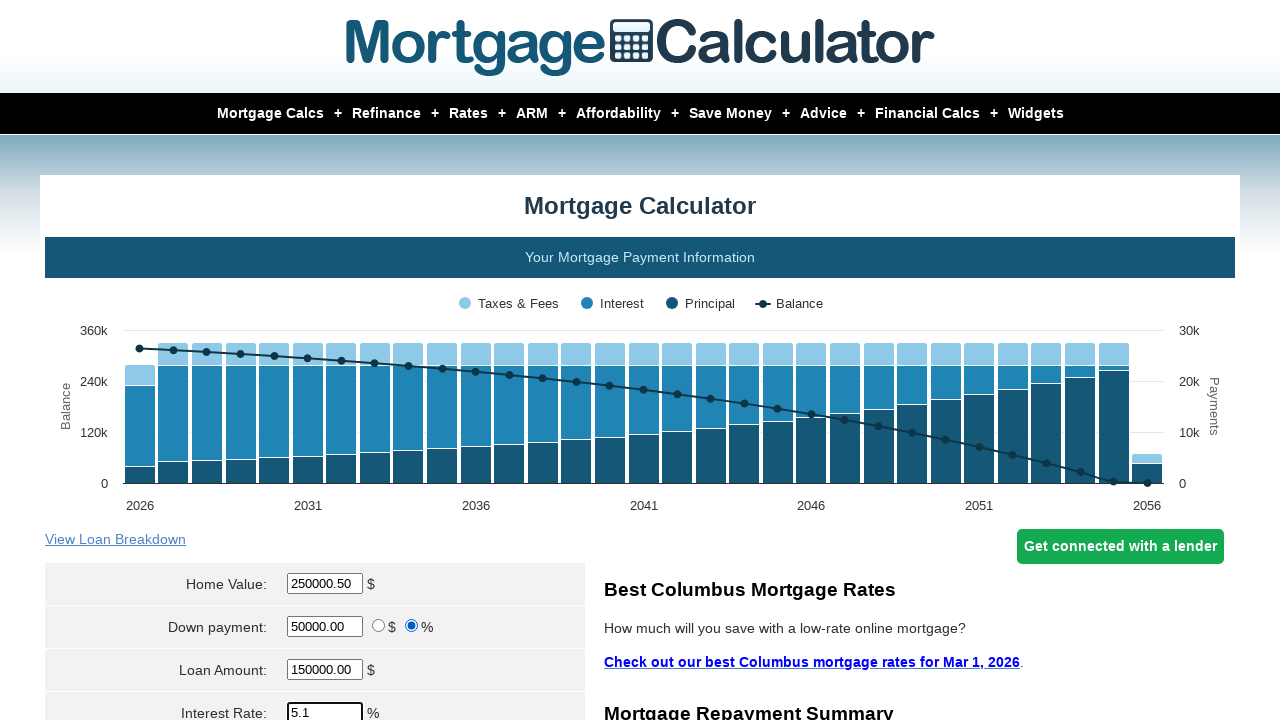

Cleared loan term field on #loanterm
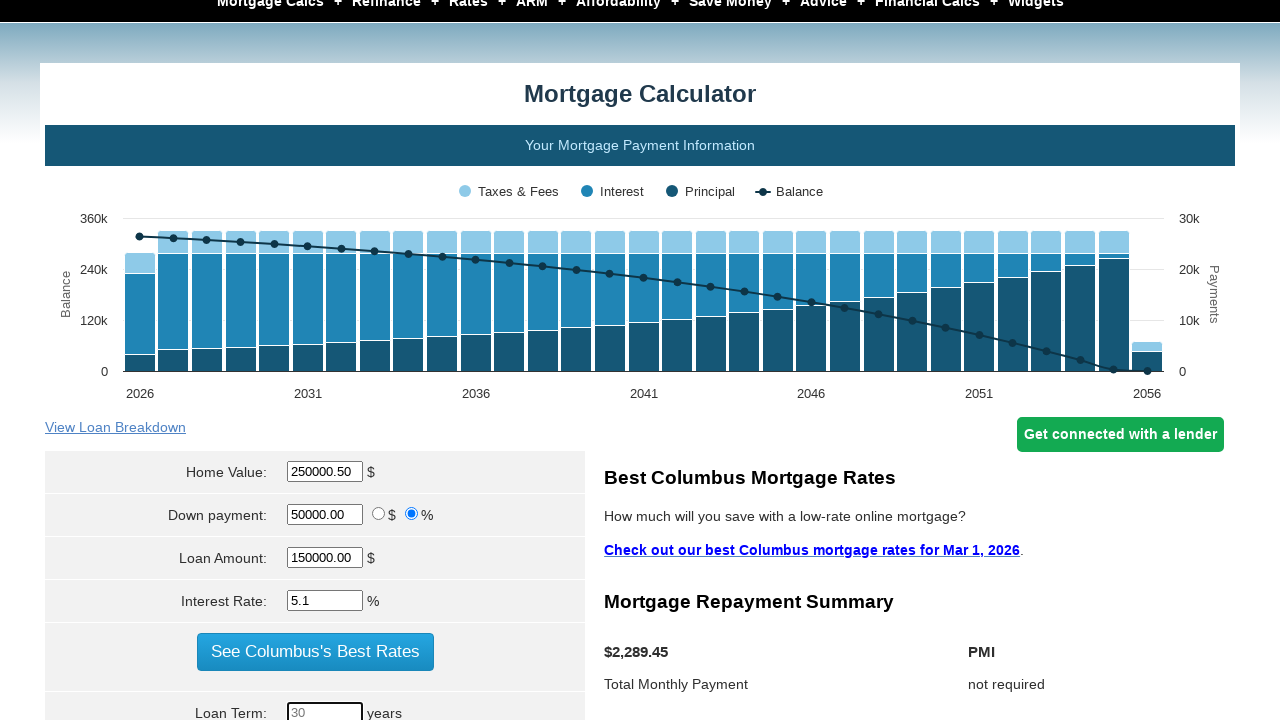

Filled loan term field with 40 years on #loanterm
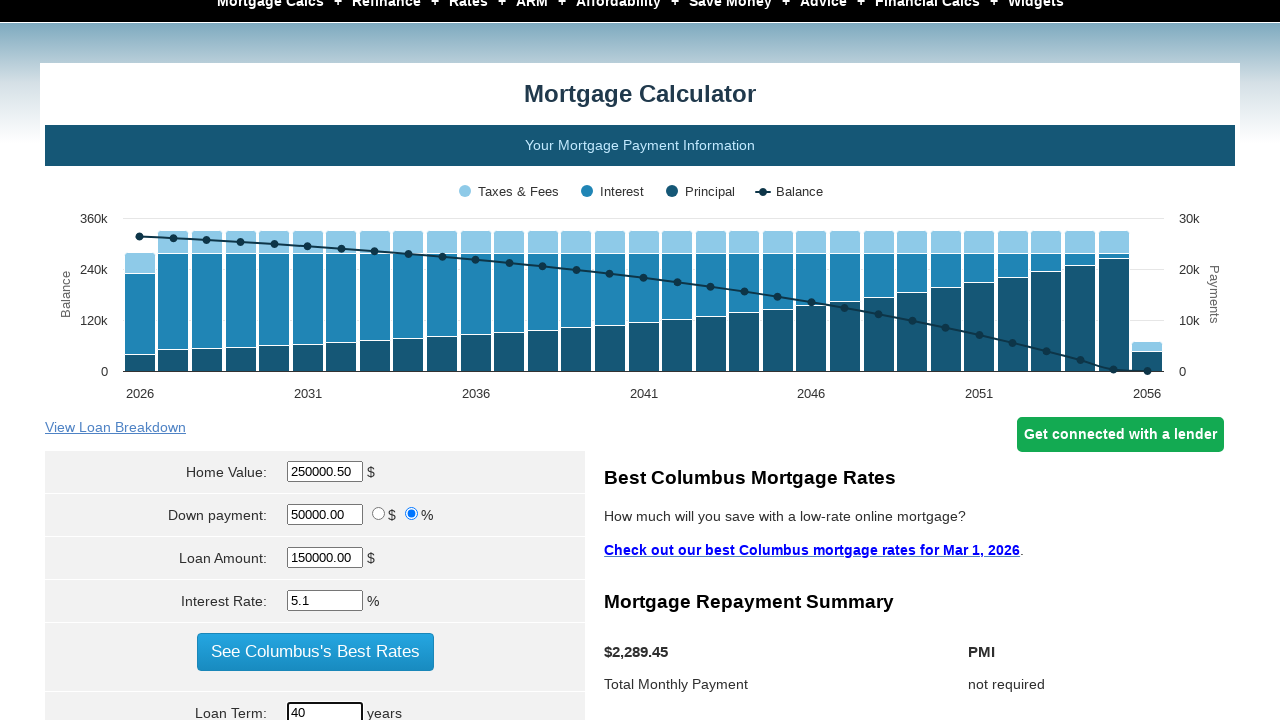

Selected 'Apr' as start month on select[name='param[start_month]']
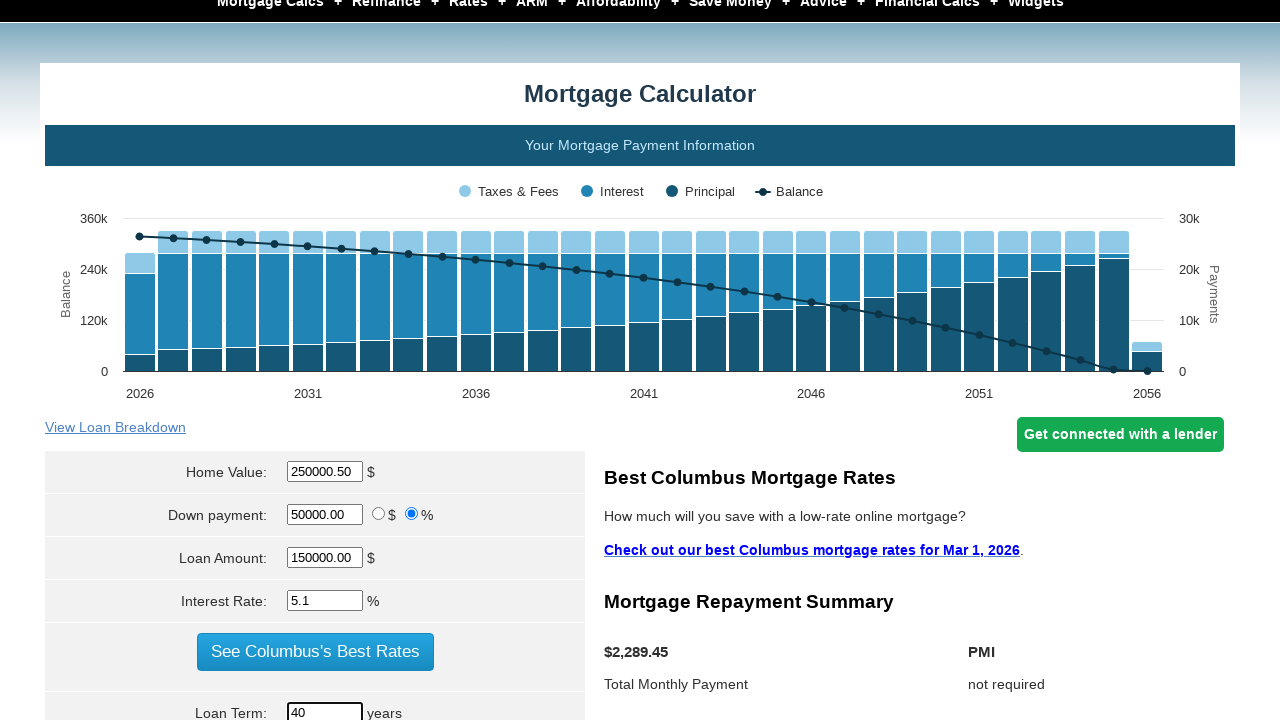

Cleared property tax field on #pptytax
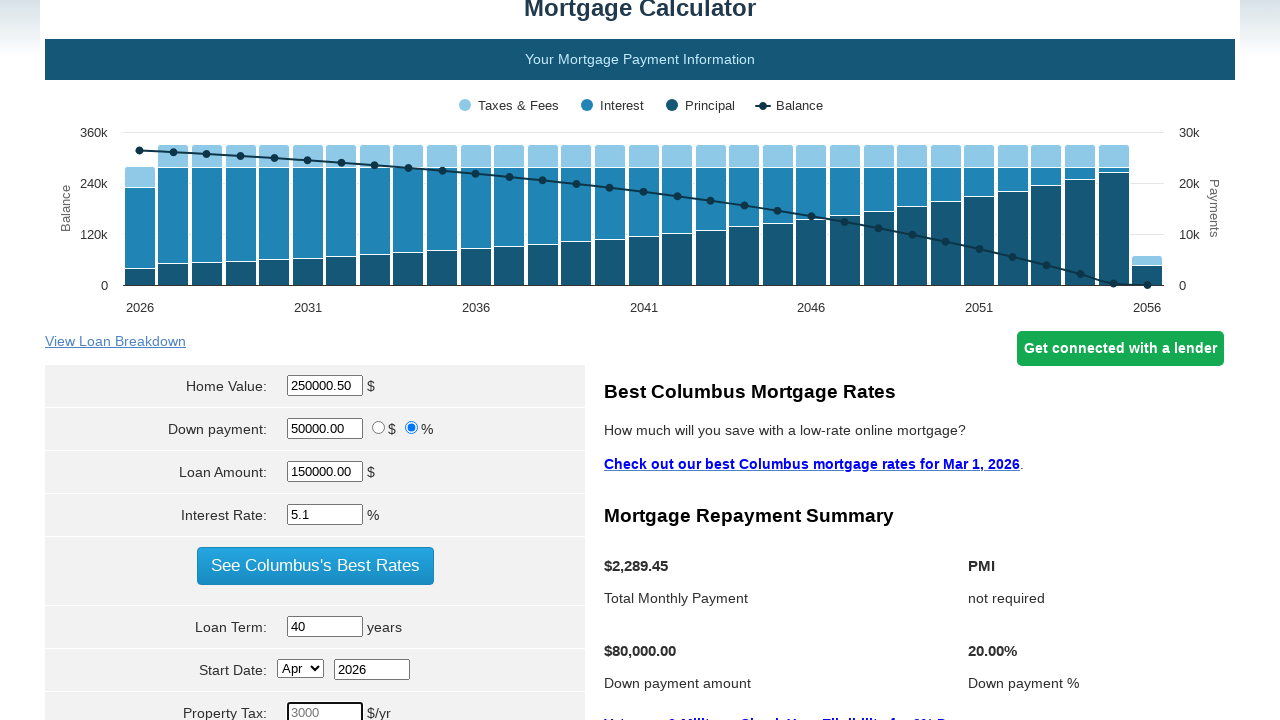

Filled property tax field with $3,000 on #pptytax
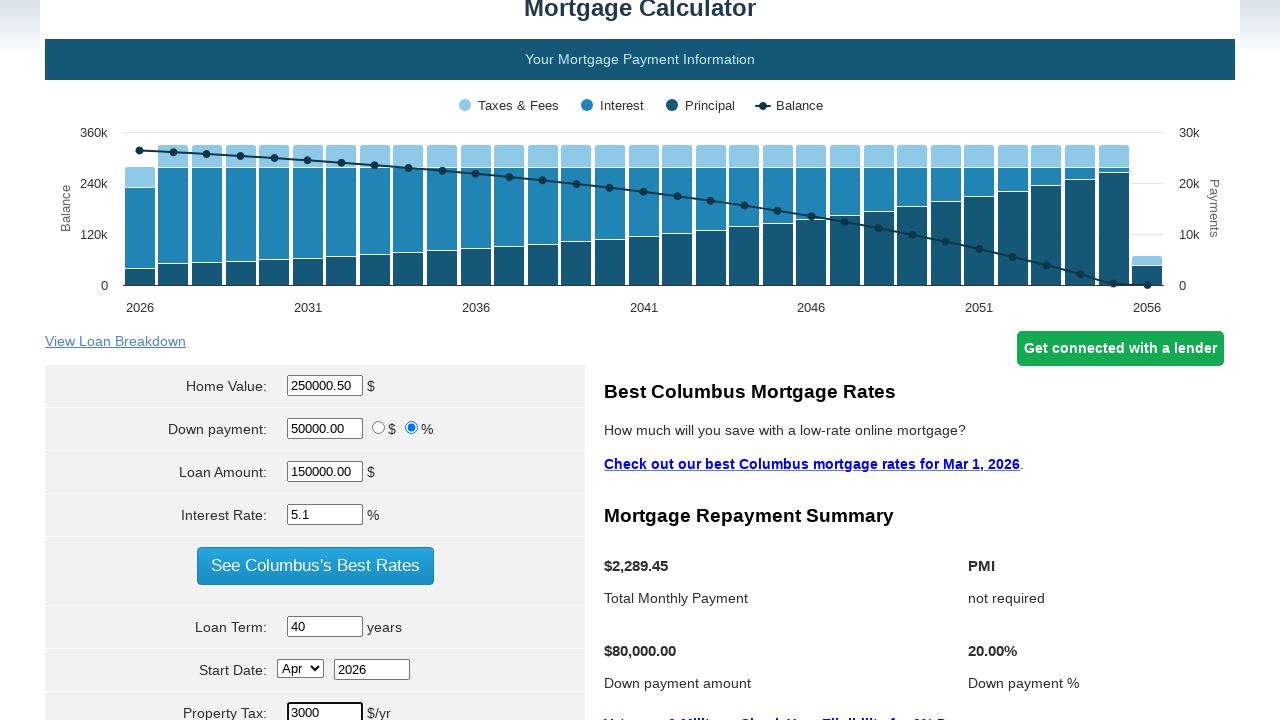

Cleared PMI field on #pmi
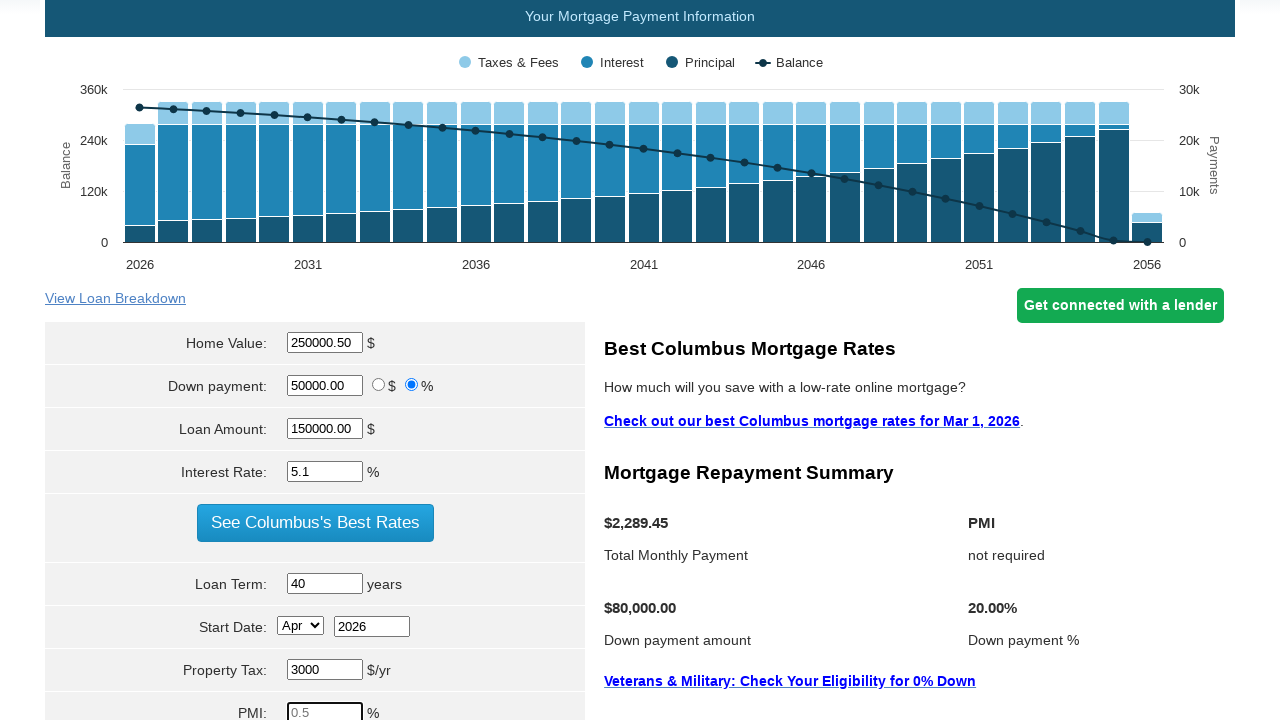

Filled PMI field with 1.25 on #pmi
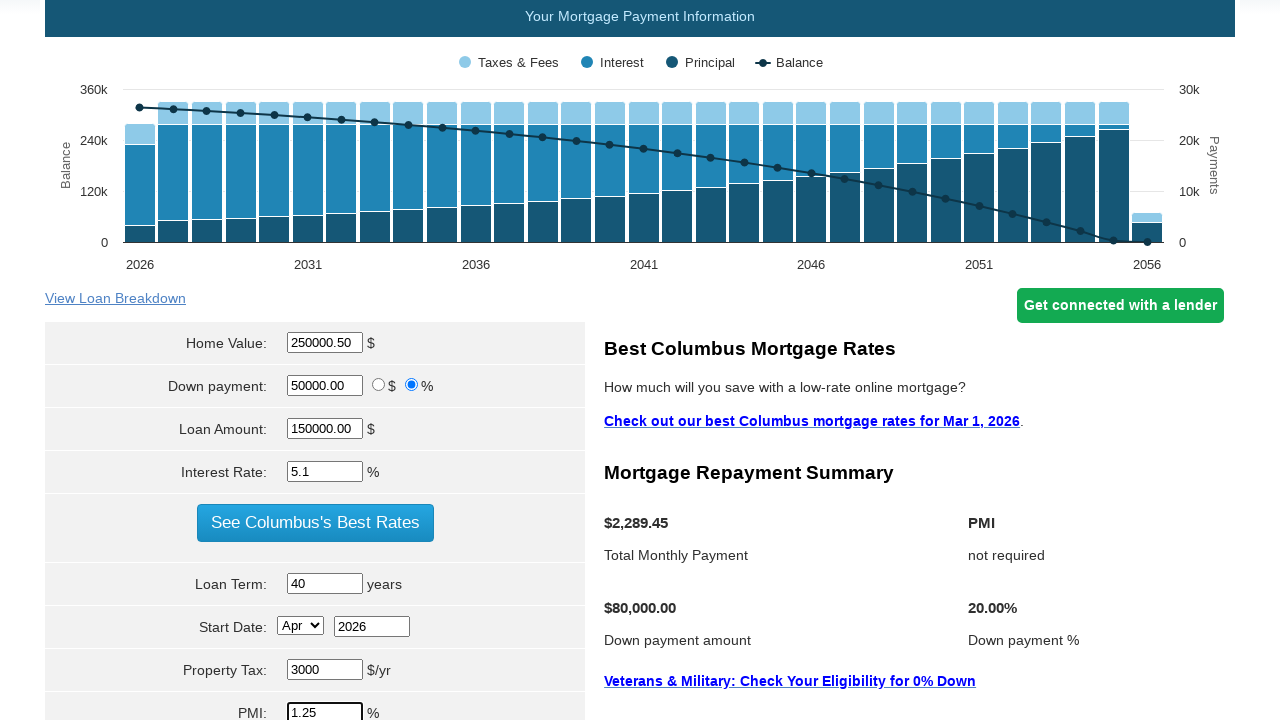

Cleared homeowner's insurance field on #hoi
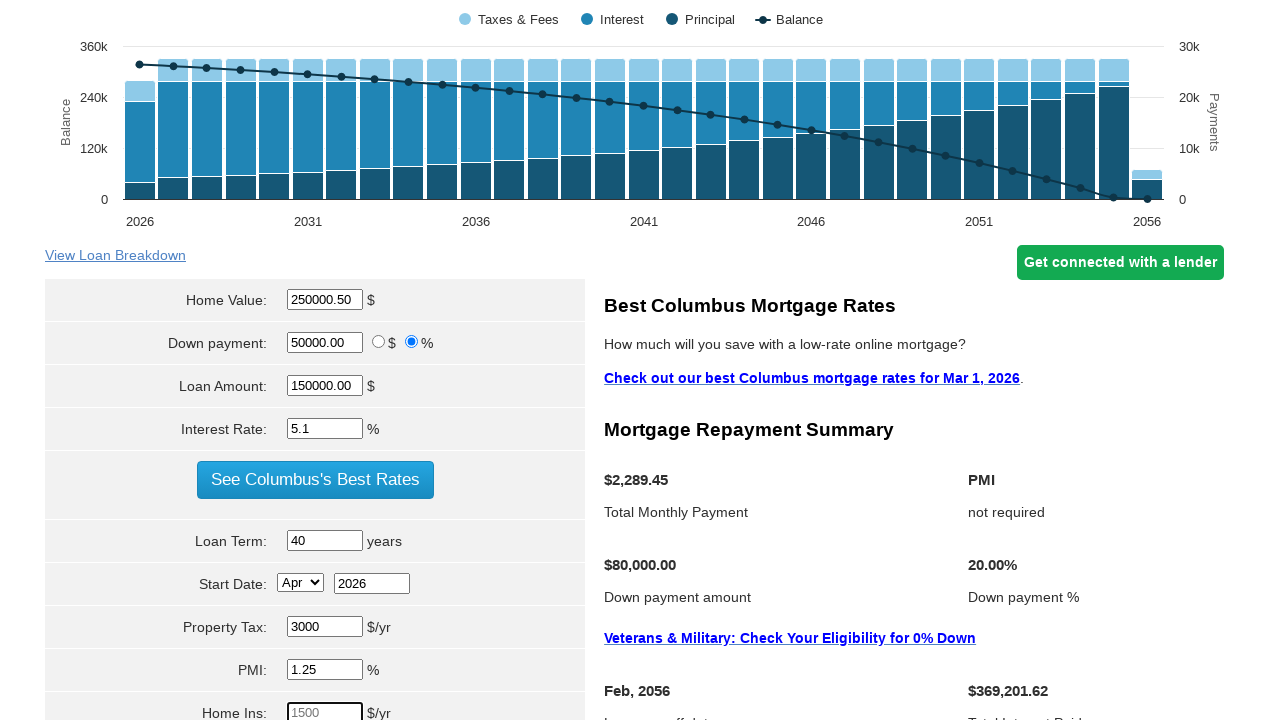

Filled homeowner's insurance field with $1,500 on #hoi
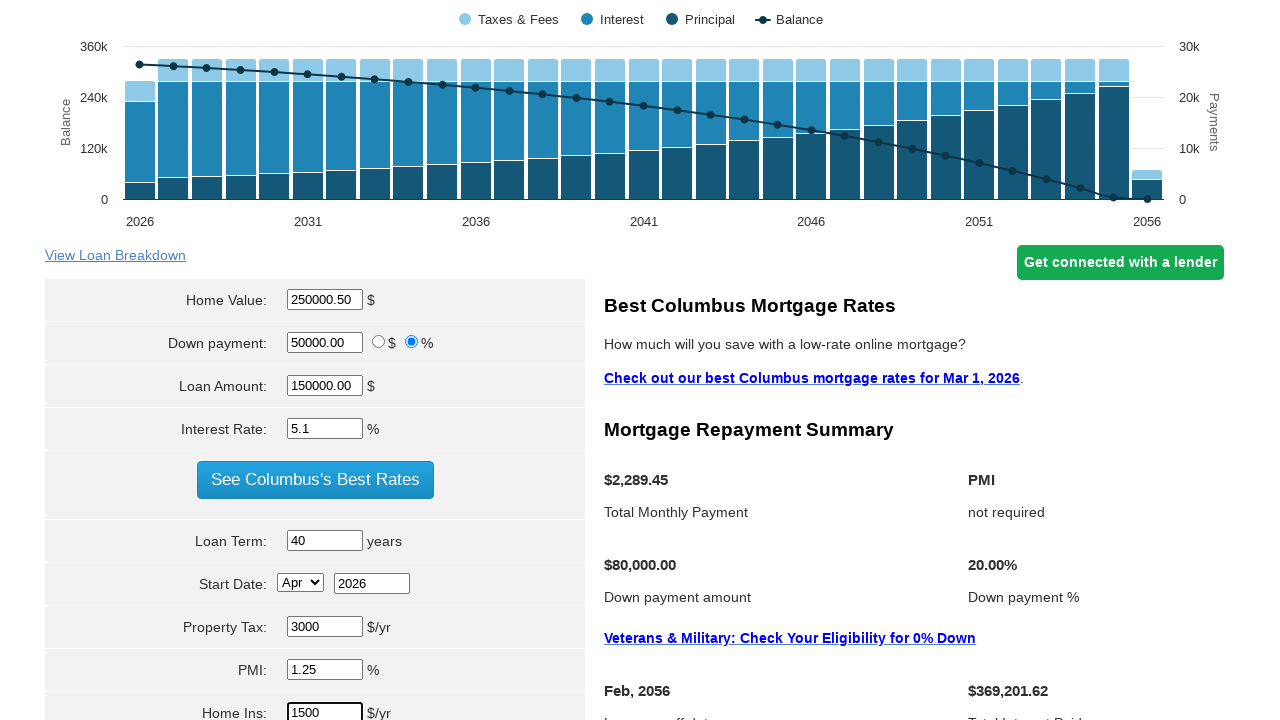

Cleared HOA dues field on #hoa
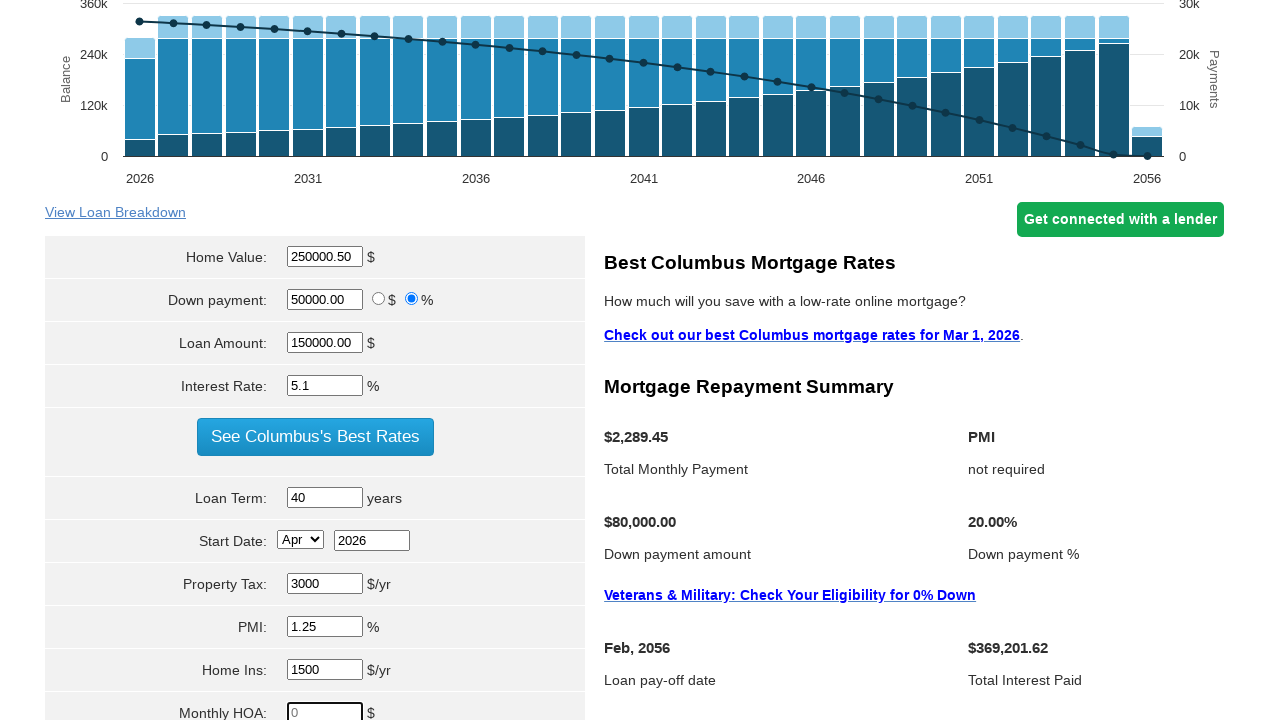

Filled HOA dues field with $2,500.00 on #hoa
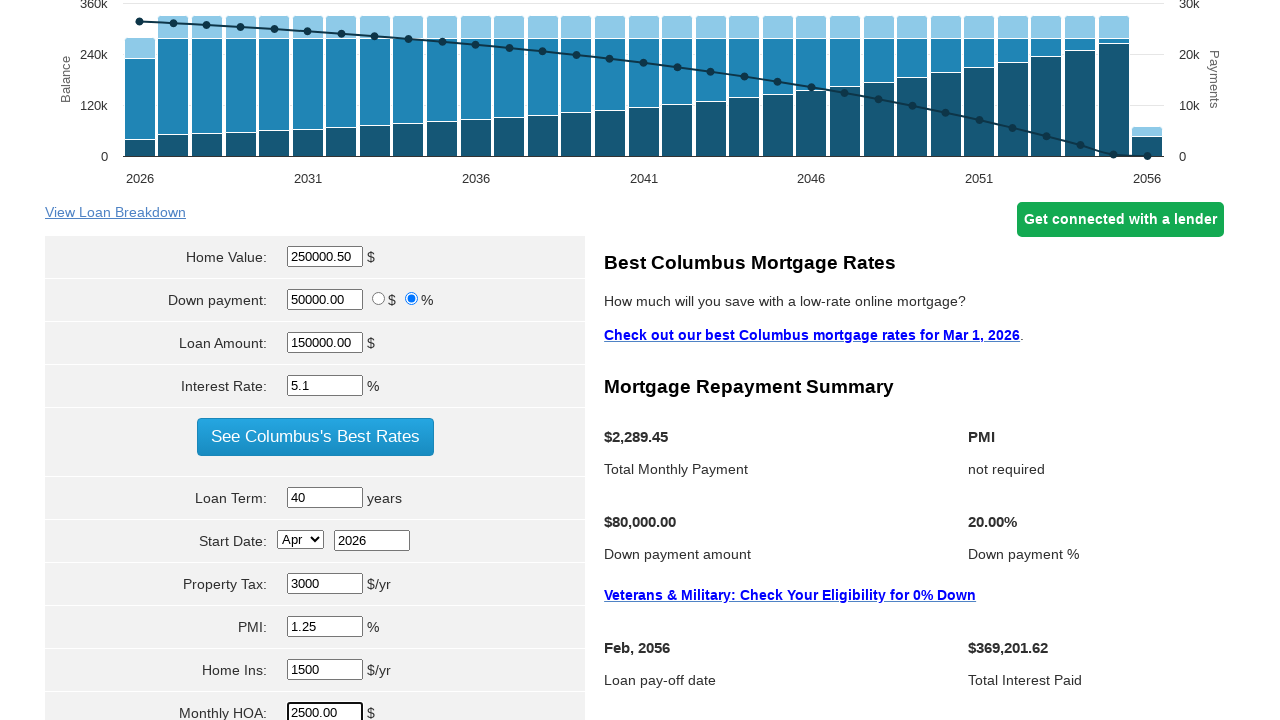

Selected military service option (value='3') on select[name='param[milserve]']
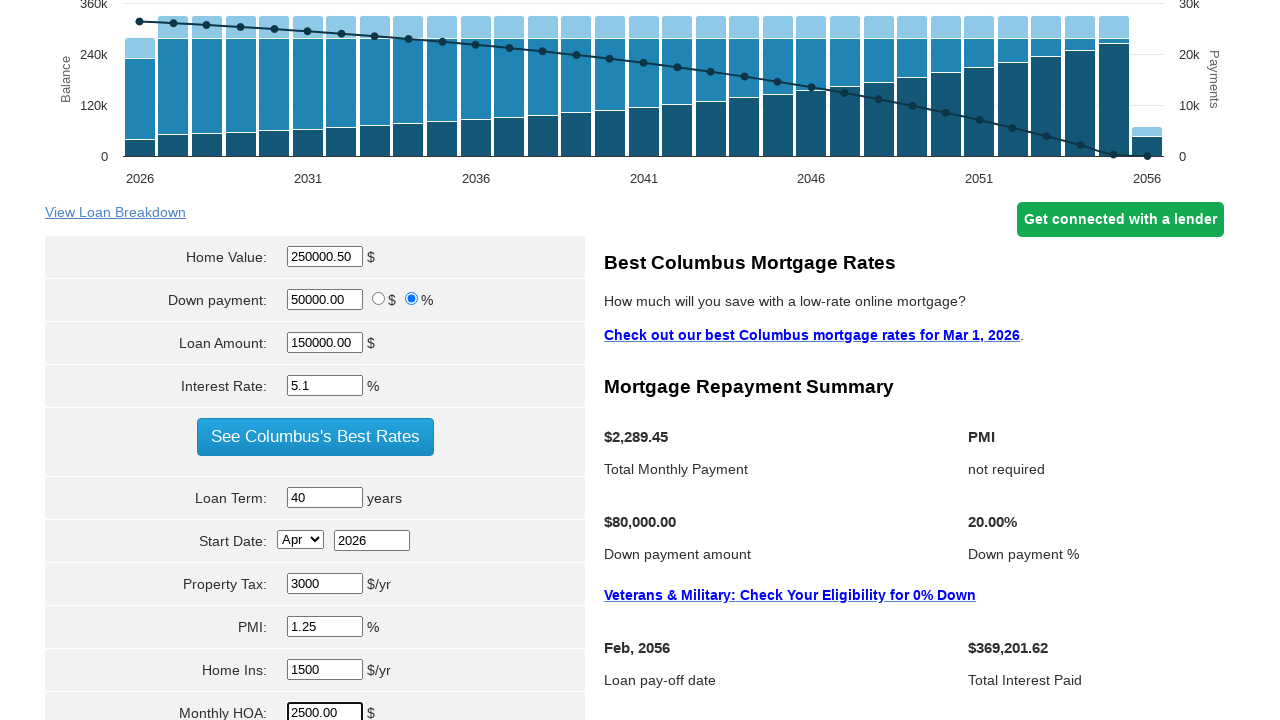

Clicked calculate button to compute mortgage at (315, 360) on [name='cal']
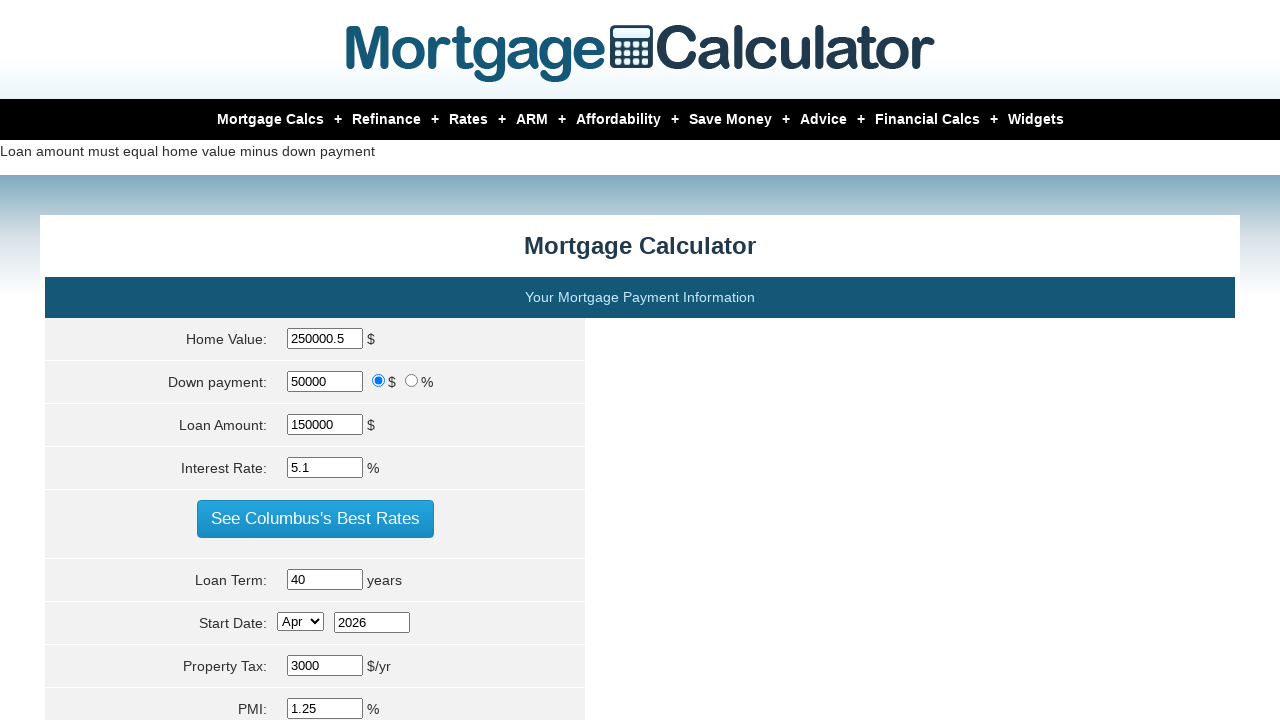

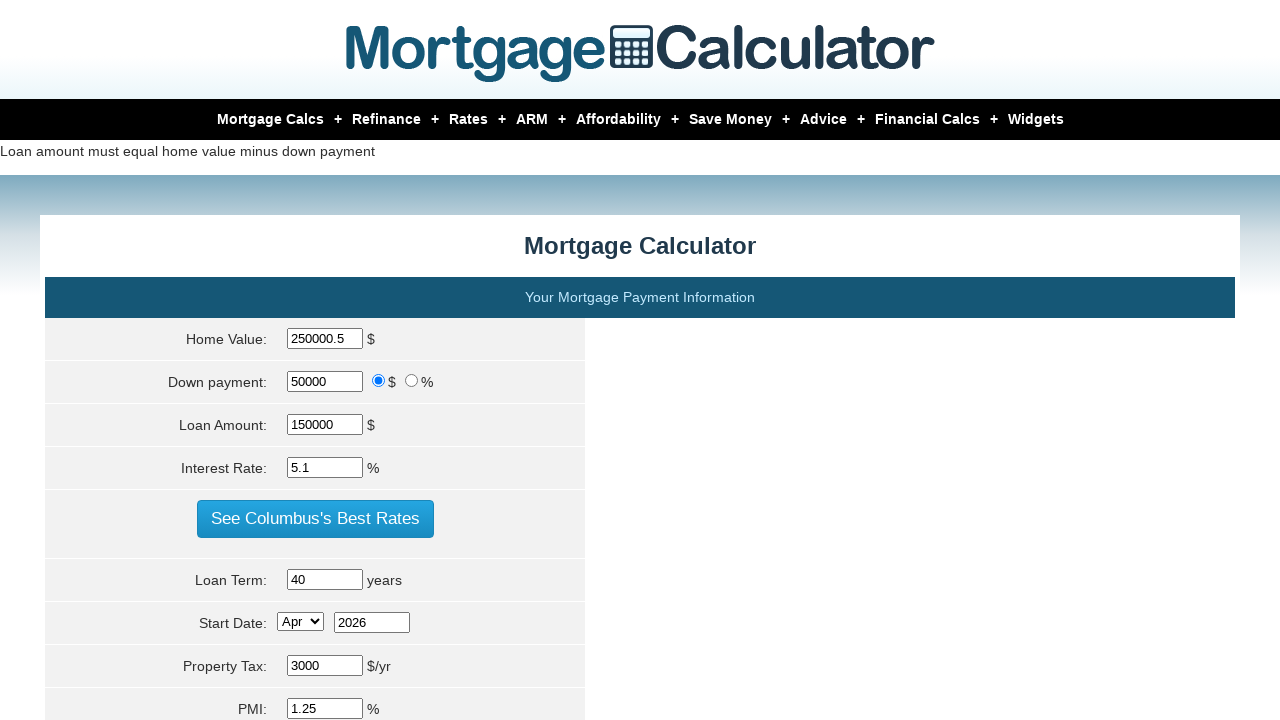